Tests drag and drop functionality by dragging an element (postman) and dropping it into a droppable zone

Starting URL: https://grotechminds.com/drag-and-drop/

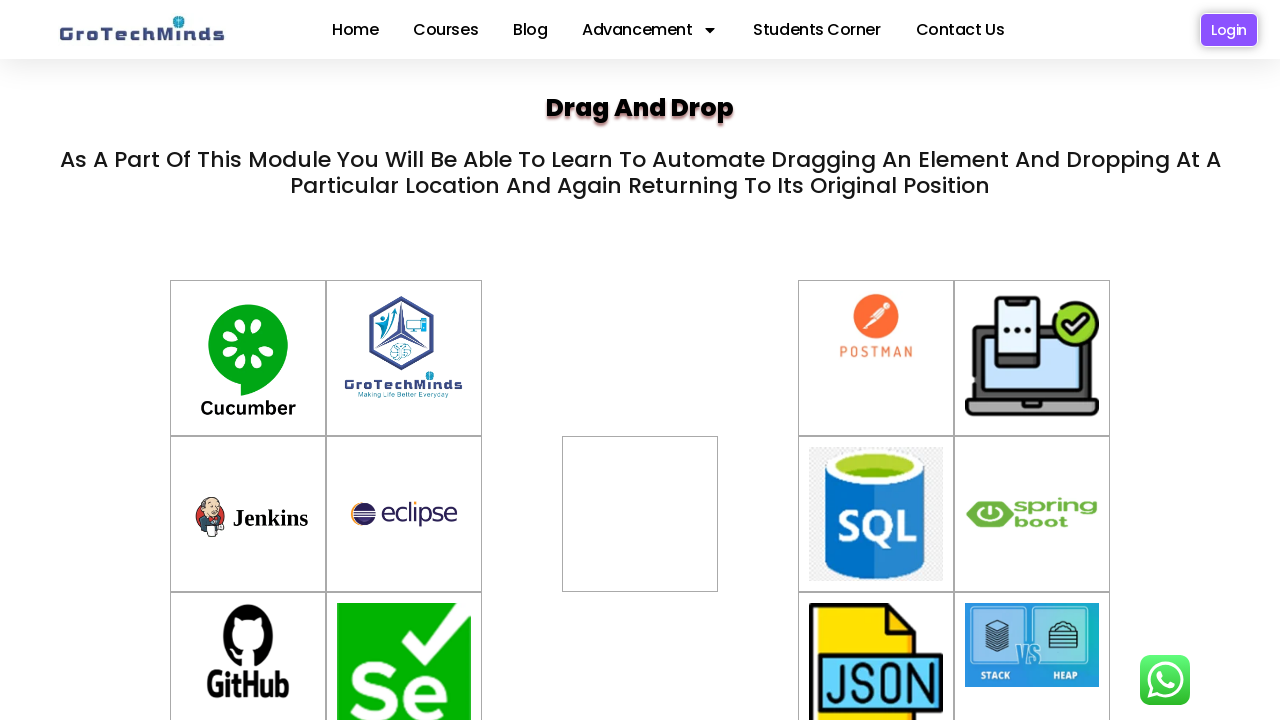

Located draggable element (postman container)
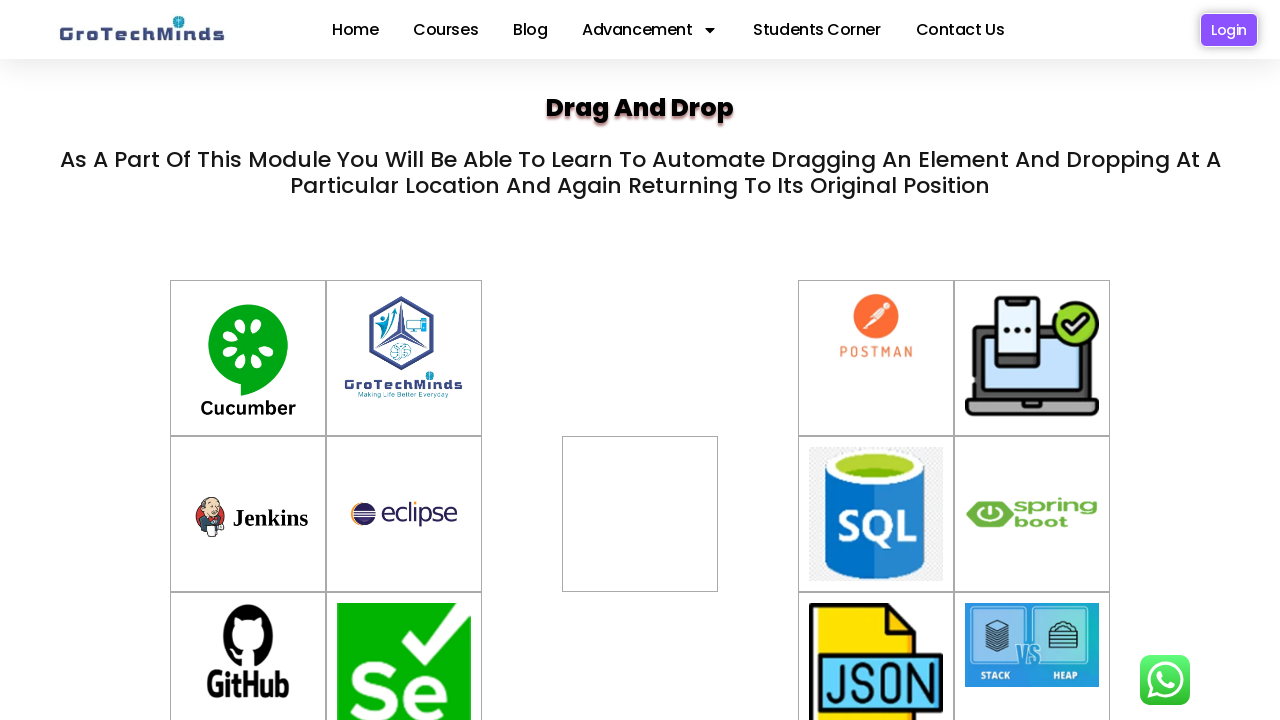

Located droppable zone
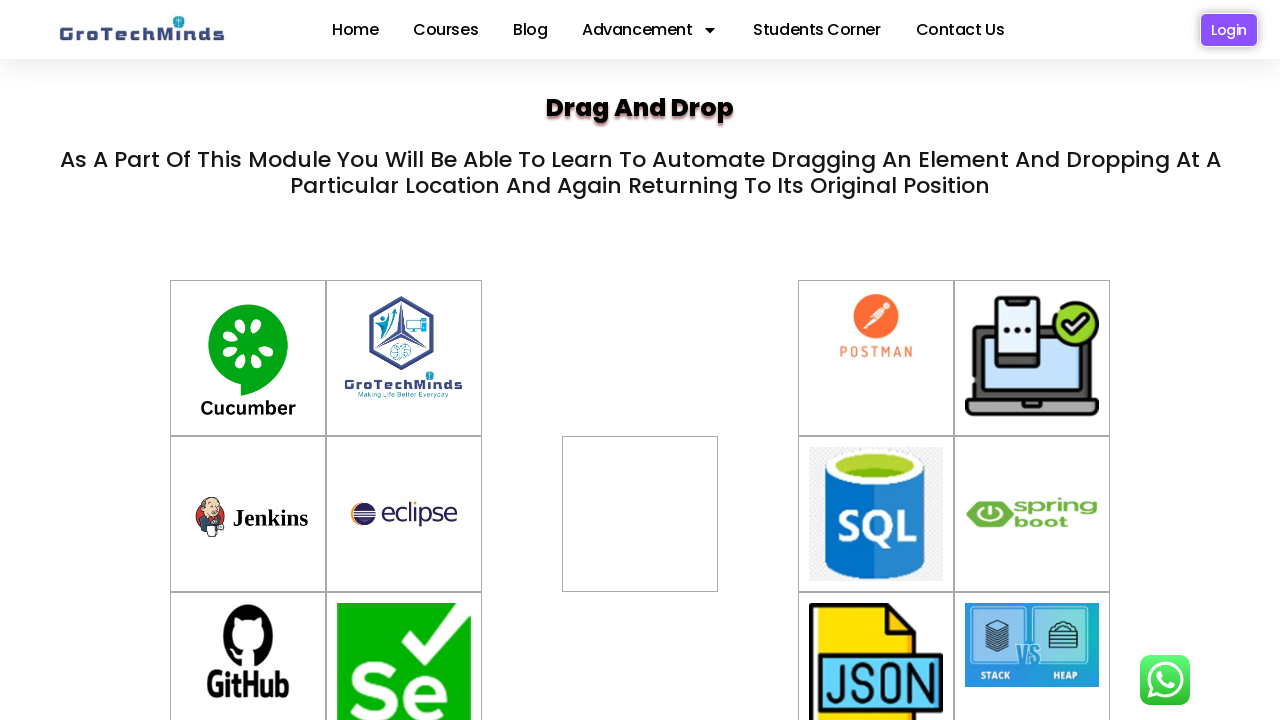

Dragged postman element to droppable zone at (640, 514)
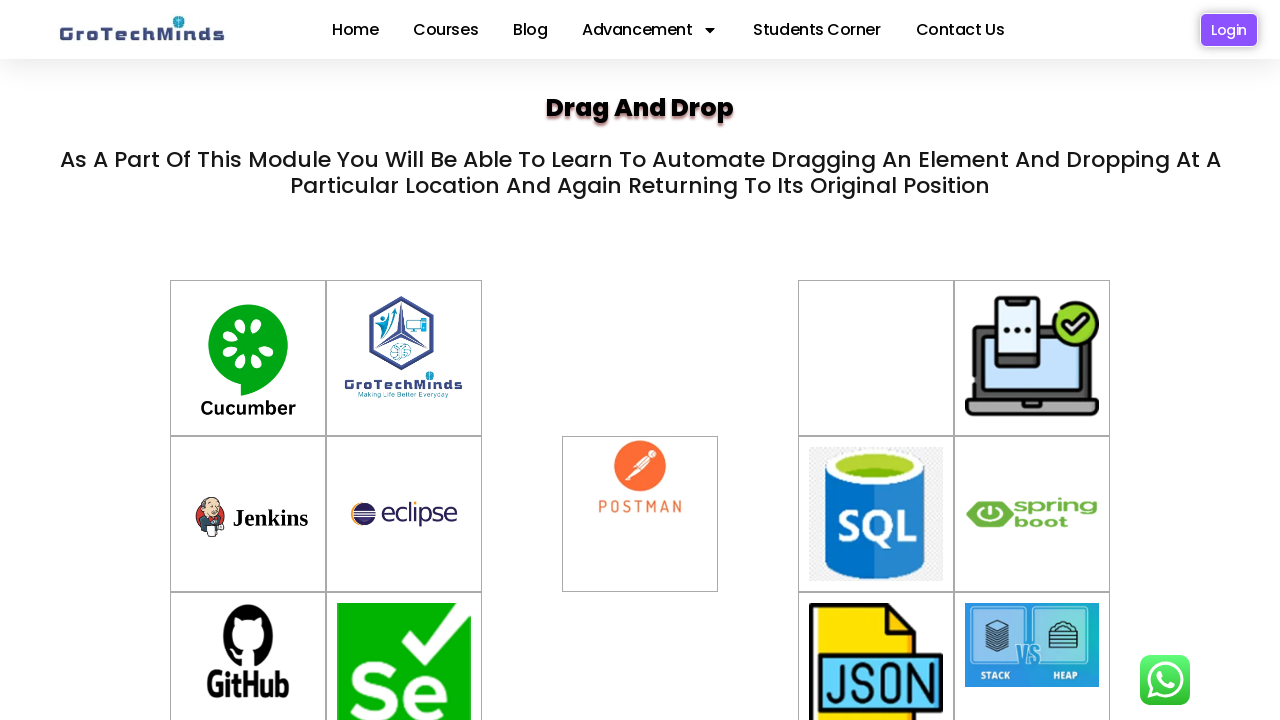

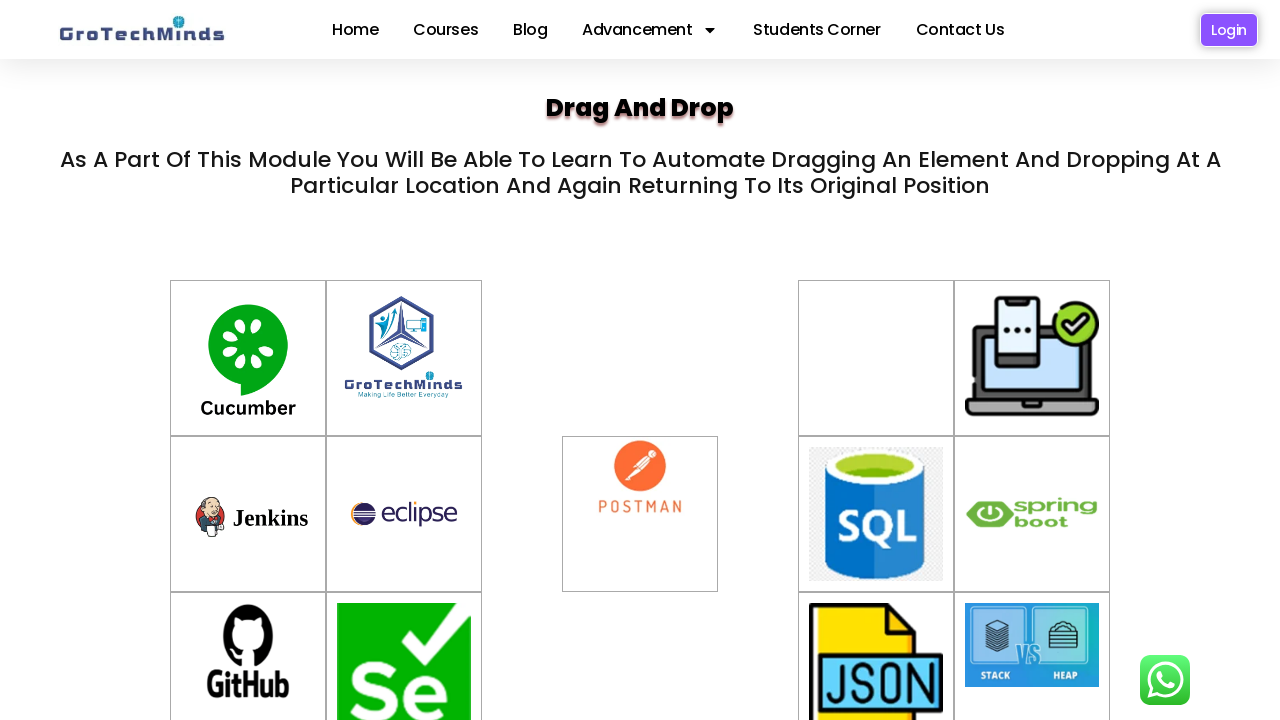